Tests the Our Services page by scrolling through different service sections and toggling read more/less functionality

Starting URL: https://six-20.com/our-services

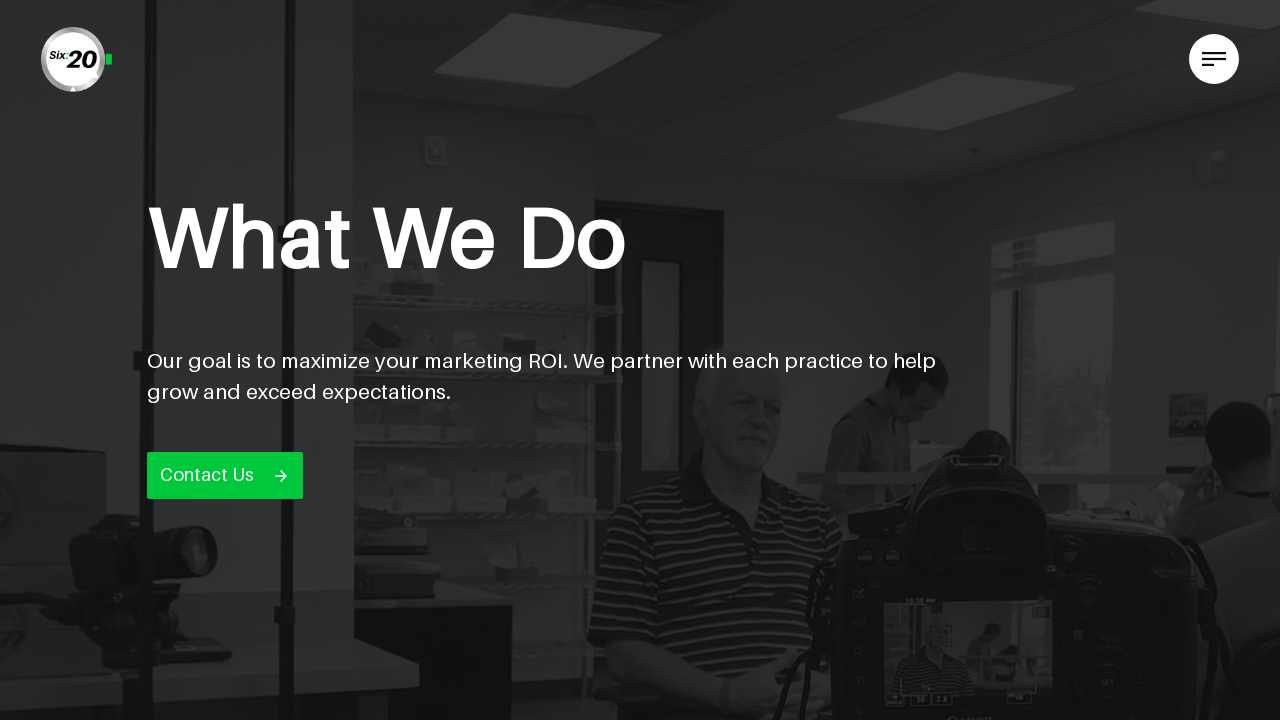

Scrolled to website design section (800px)
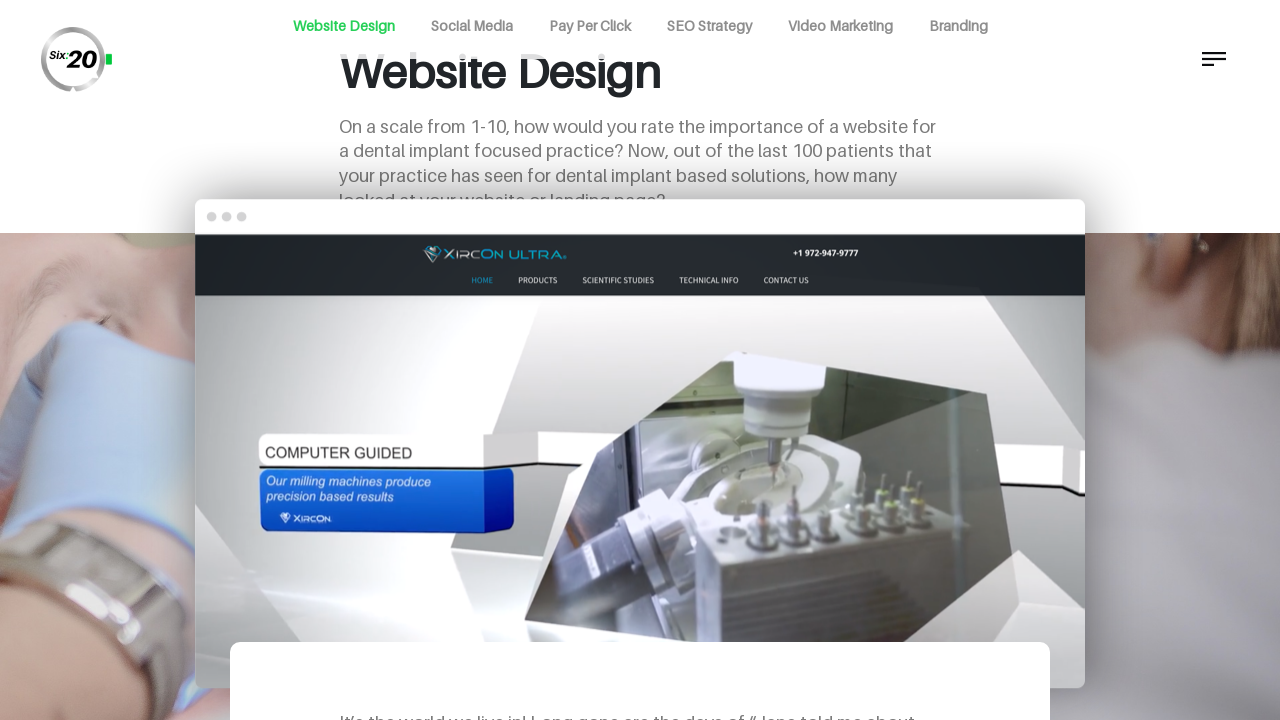

Continued scrolling in website design section
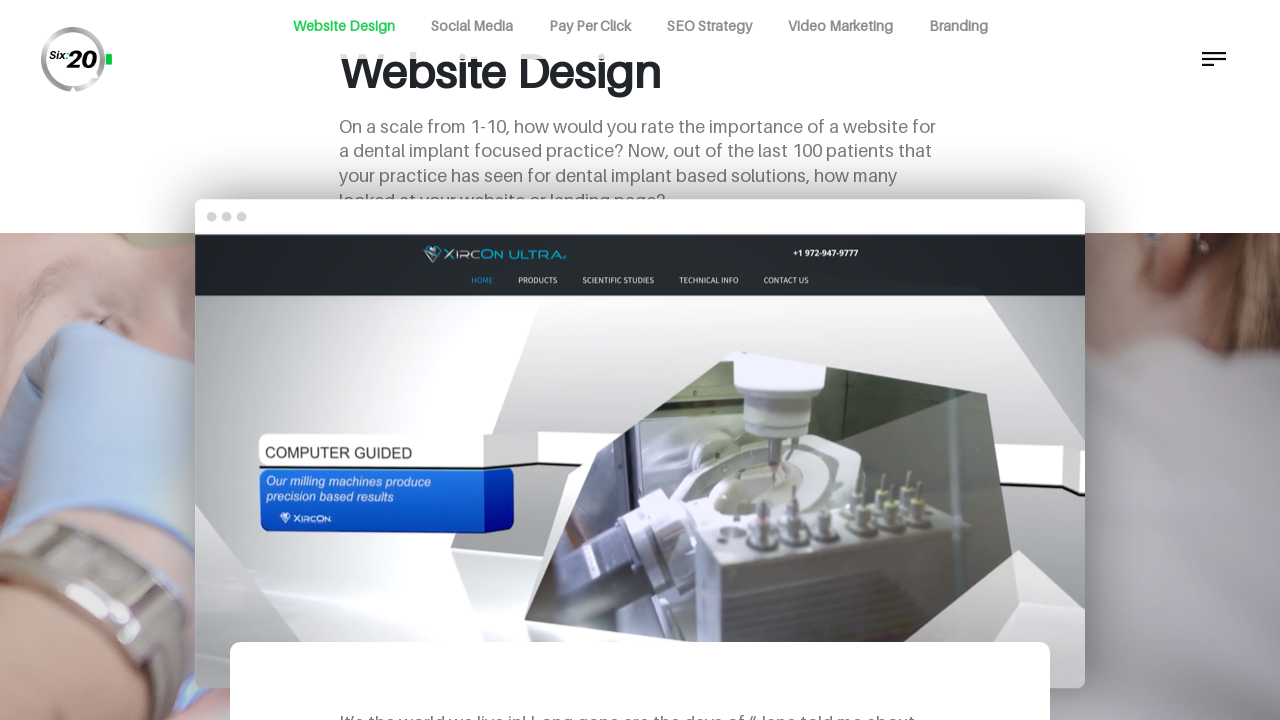

Scrolled to expand/collapse area (1900px)
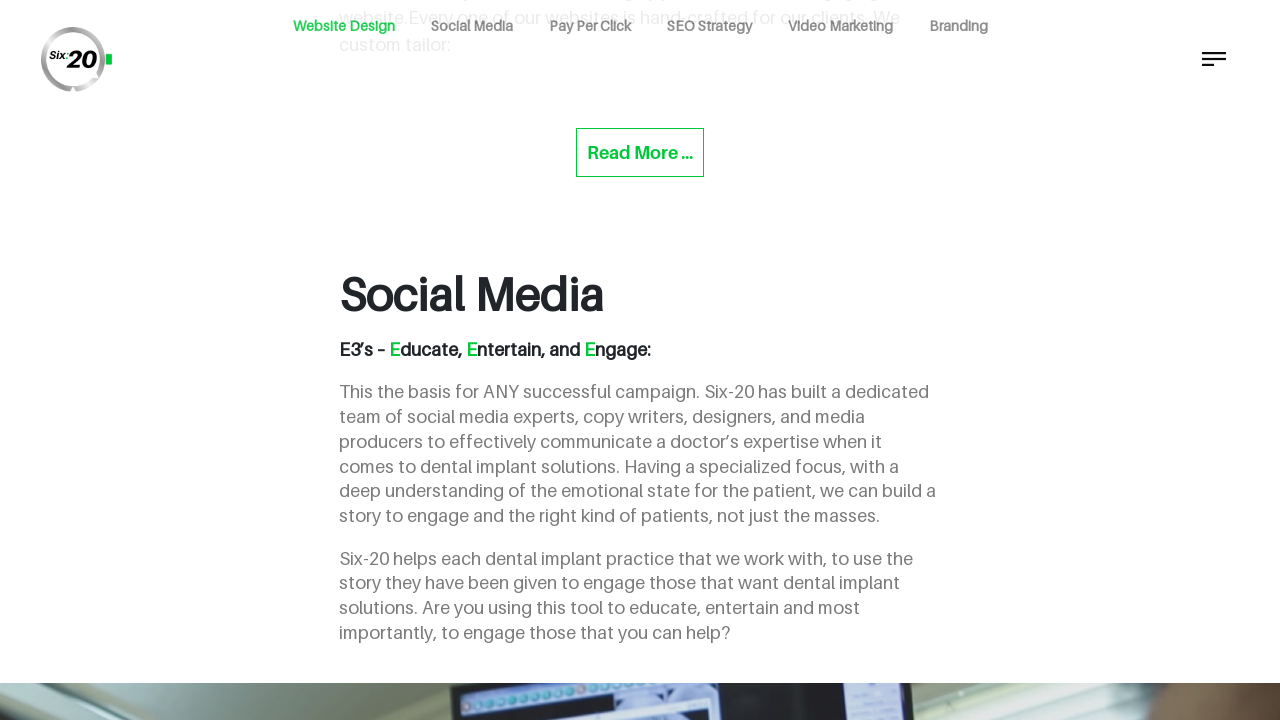

Clicked read less button at (640, 152) on xpath=//app-our-services/div[5]/div[2]/div[1]/app-mobile-text-expander[1]/div[1]
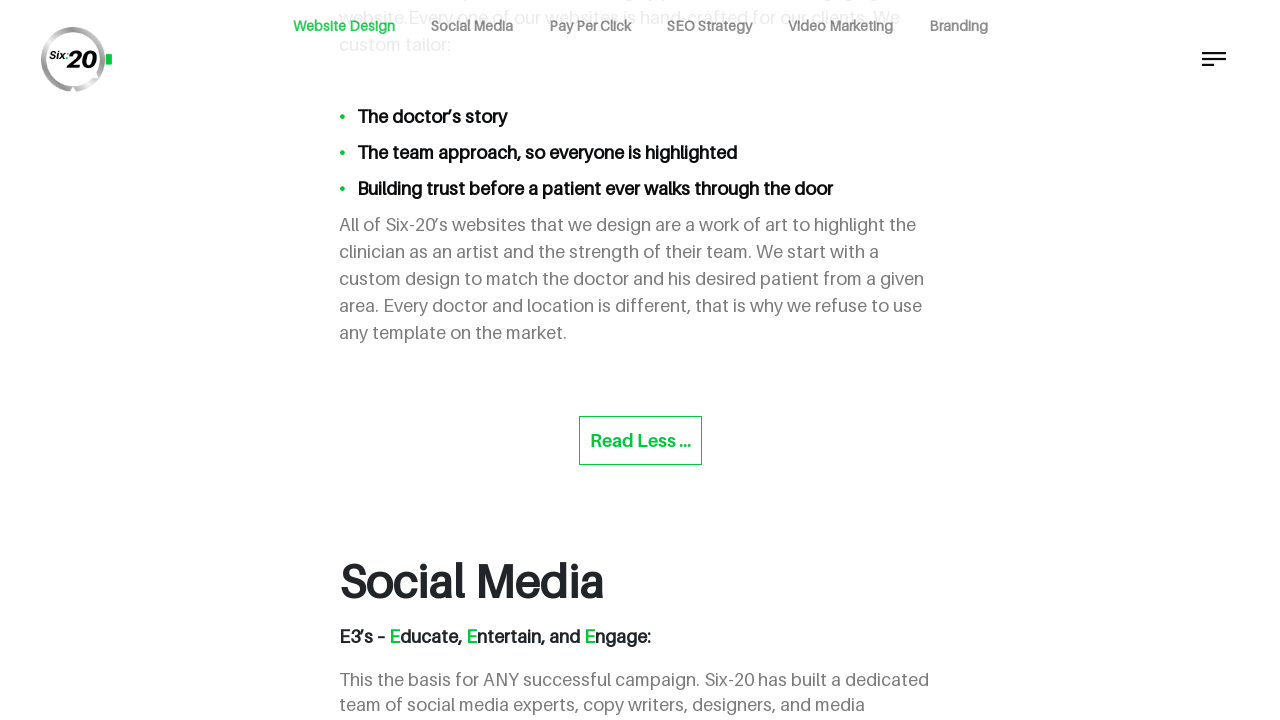

Clicked read more button at (640, 440) on xpath=//app-our-services/div[5]/div[2]/div[1]/app-mobile-text-expander[1]/div[1]
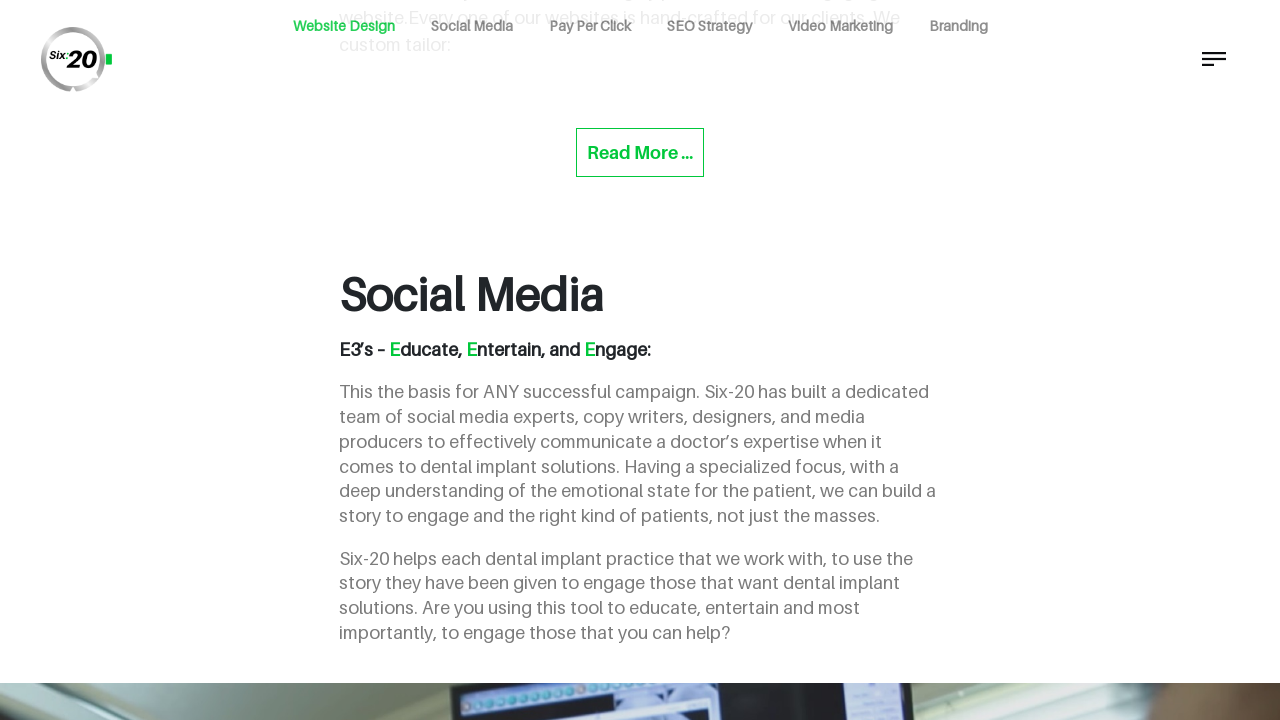

Scrolled to growth optimization section (3200px)
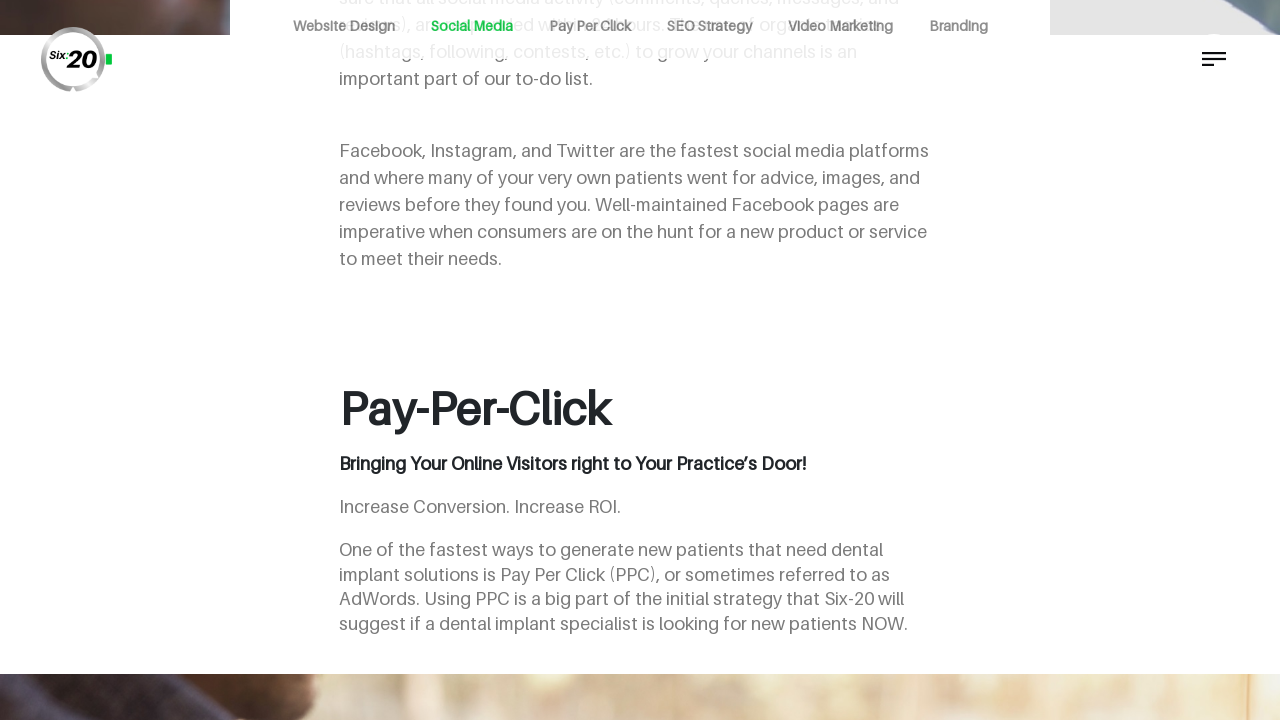

Scrolled to pay per click section (3932px)
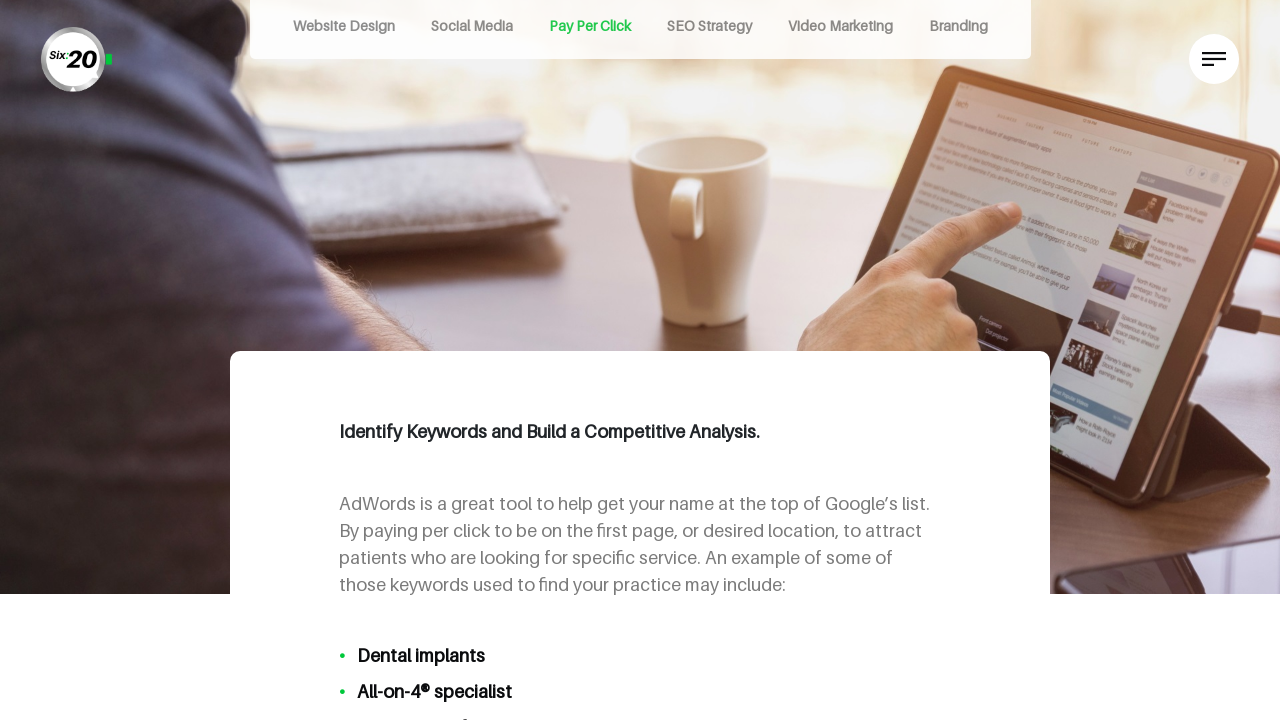

Scrolled to identify keywords section (4632px)
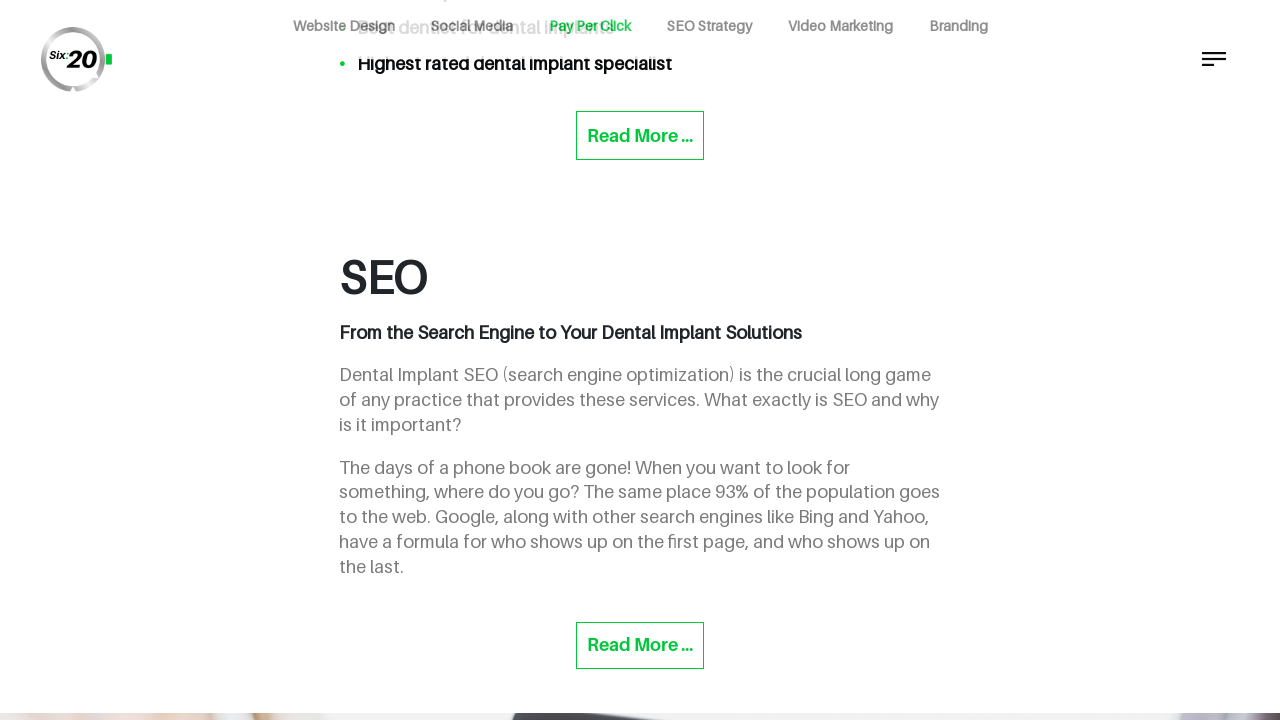

Scrolled to SEO section (5332px)
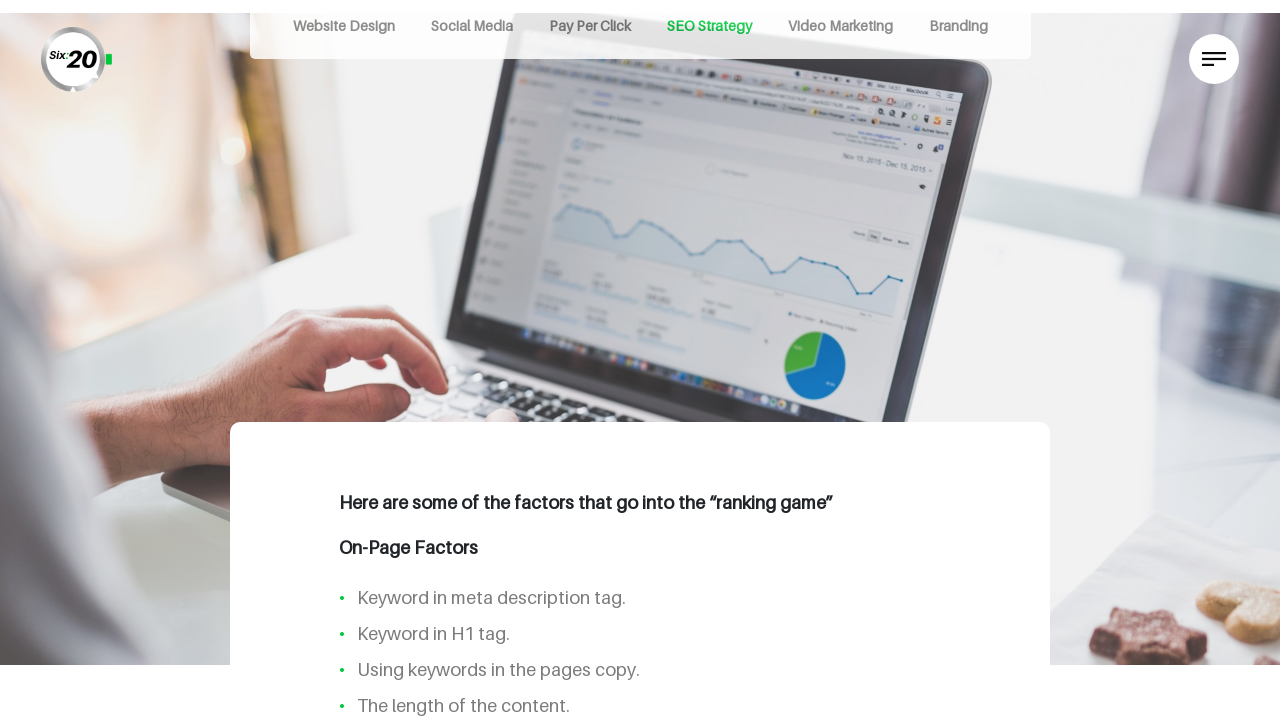

Scrolled to on-page factors section (6332px)
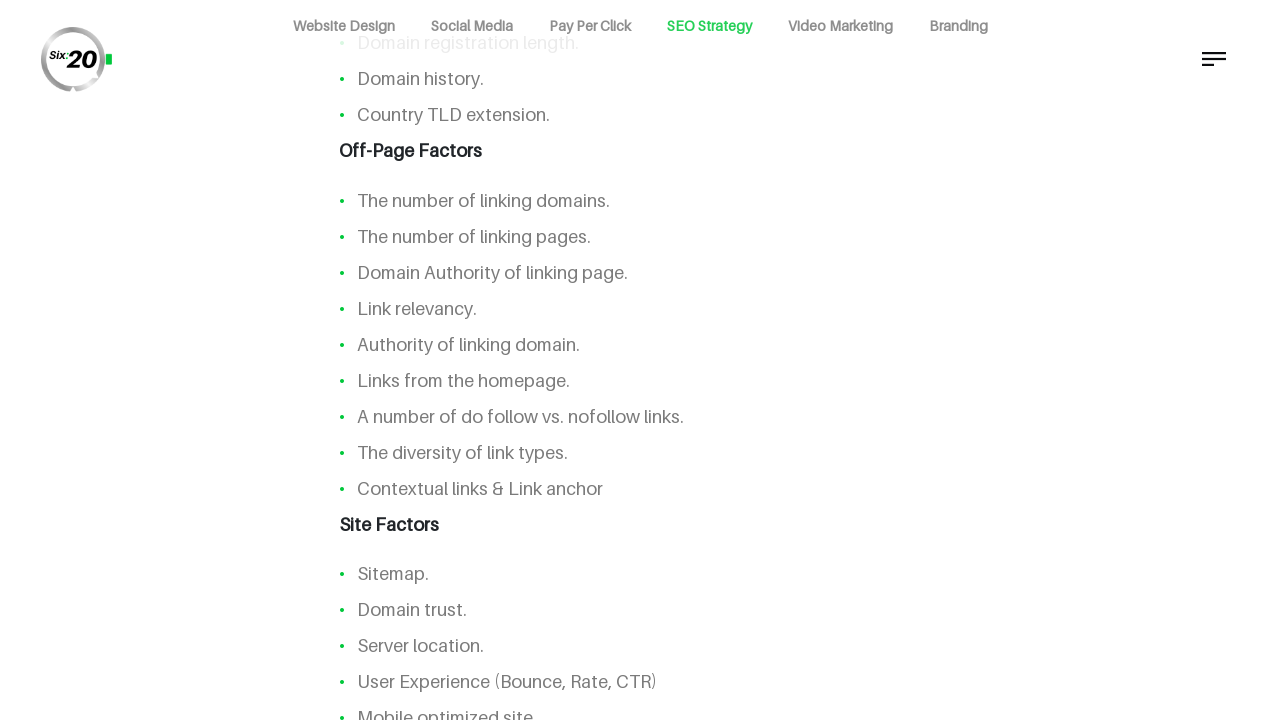

Scrolled to video marketing section (7232px)
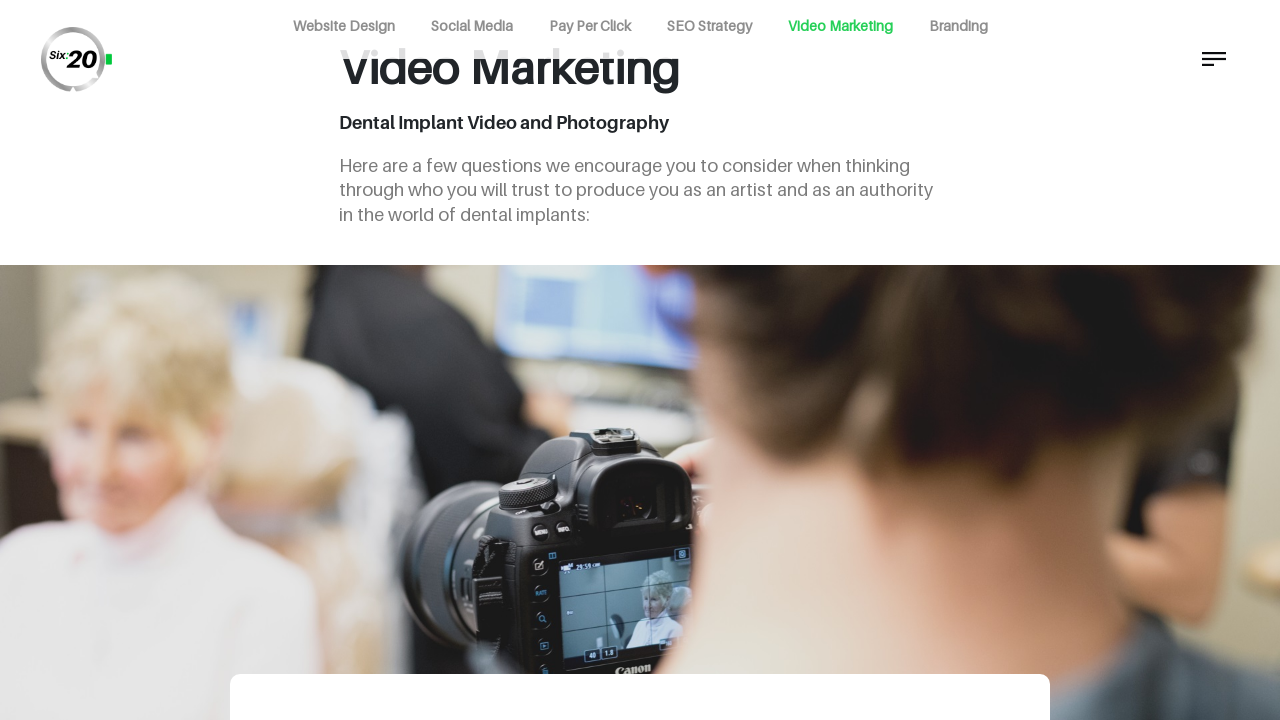

Continued scrolling in video marketing section (8415px)
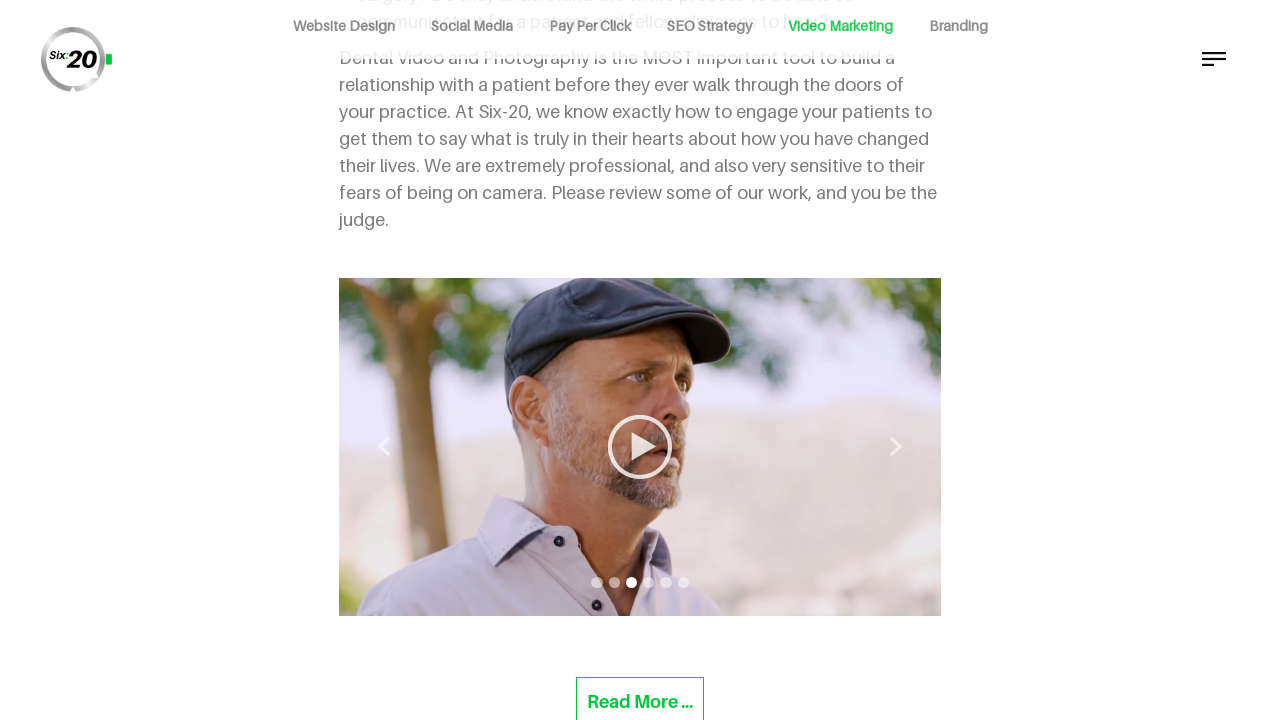

Scrolled to branding section (9300px)
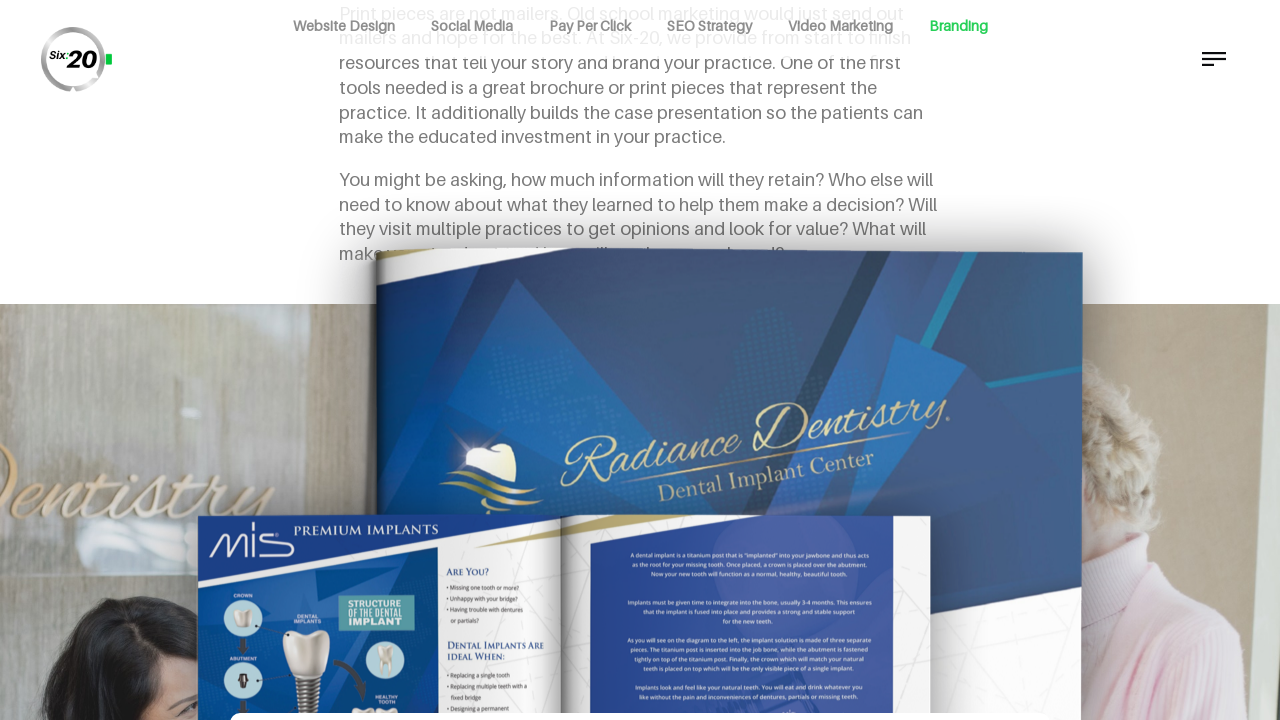

Continued scrolling in branding section (10200px)
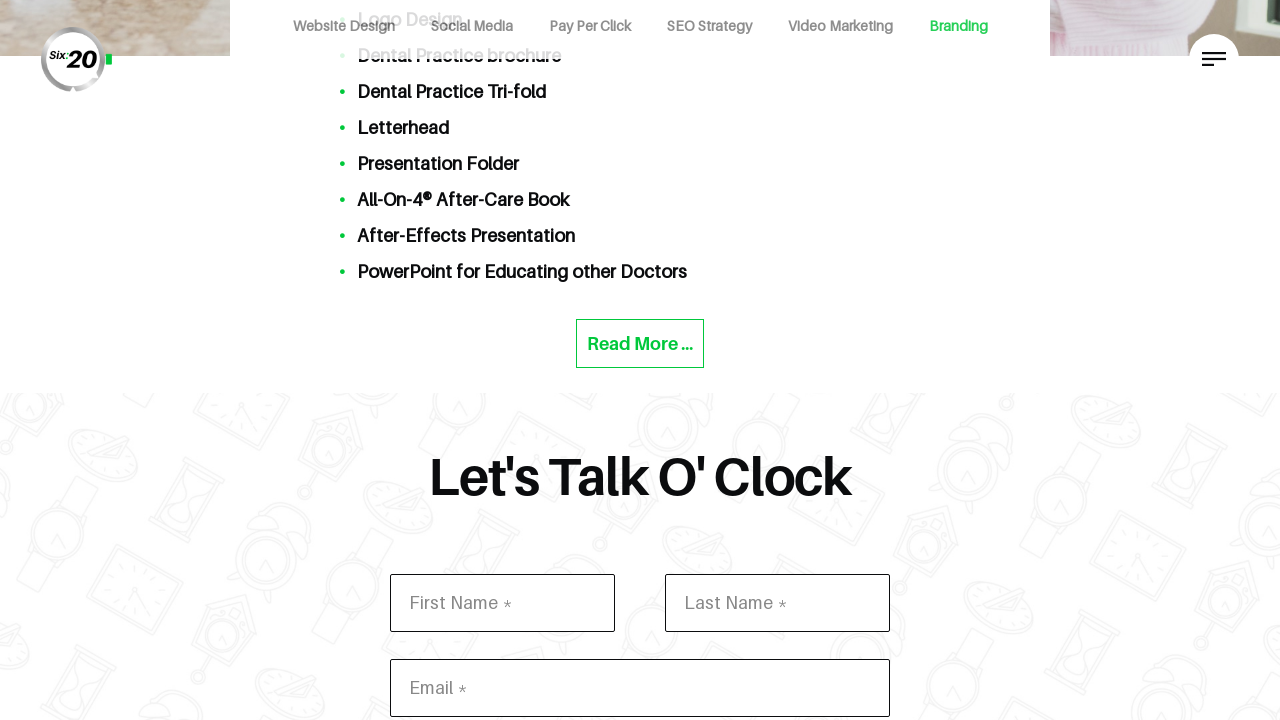

Scrolled to let's talk section (10800px)
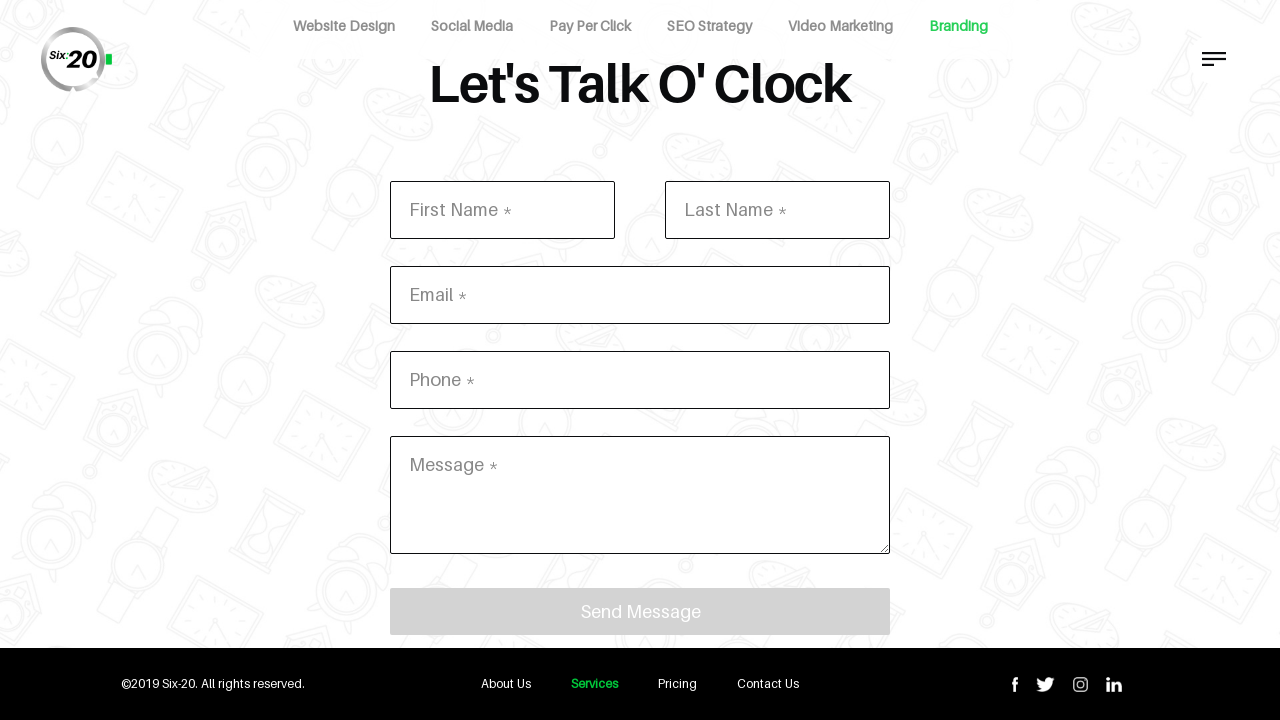

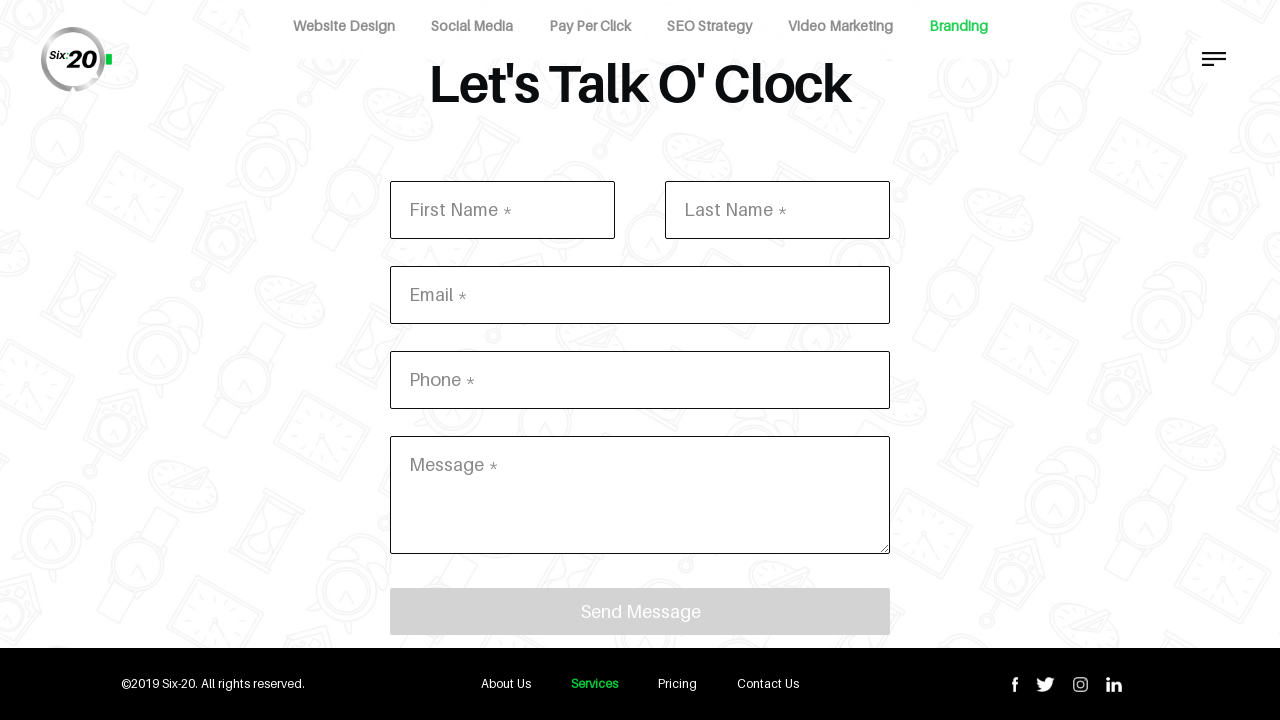